Tests mouse hover functionality by moving to a specific element on the page

Starting URL: https://anhtester.com/

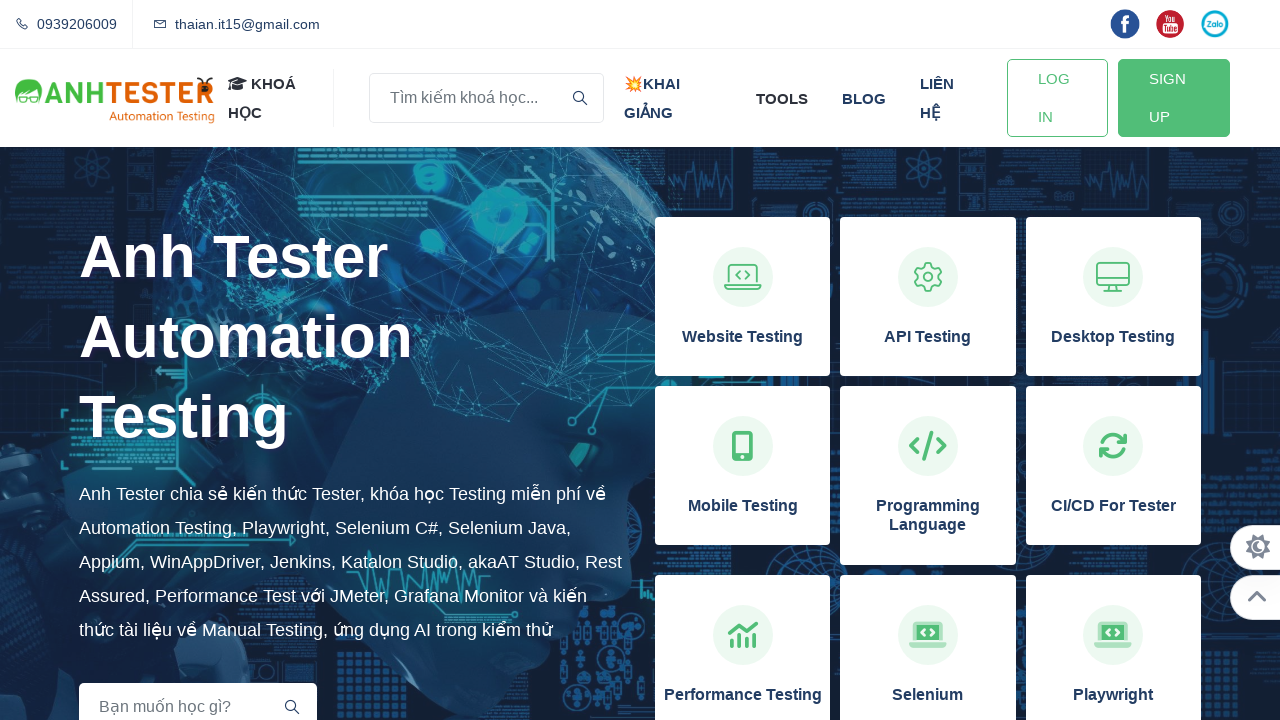

Moved mouse to hover over the 'Kiến thức Automation Testing' heading element at (640, 690) on xpath=//h2[contains(text(),'Kiến thức Automation Testing')]
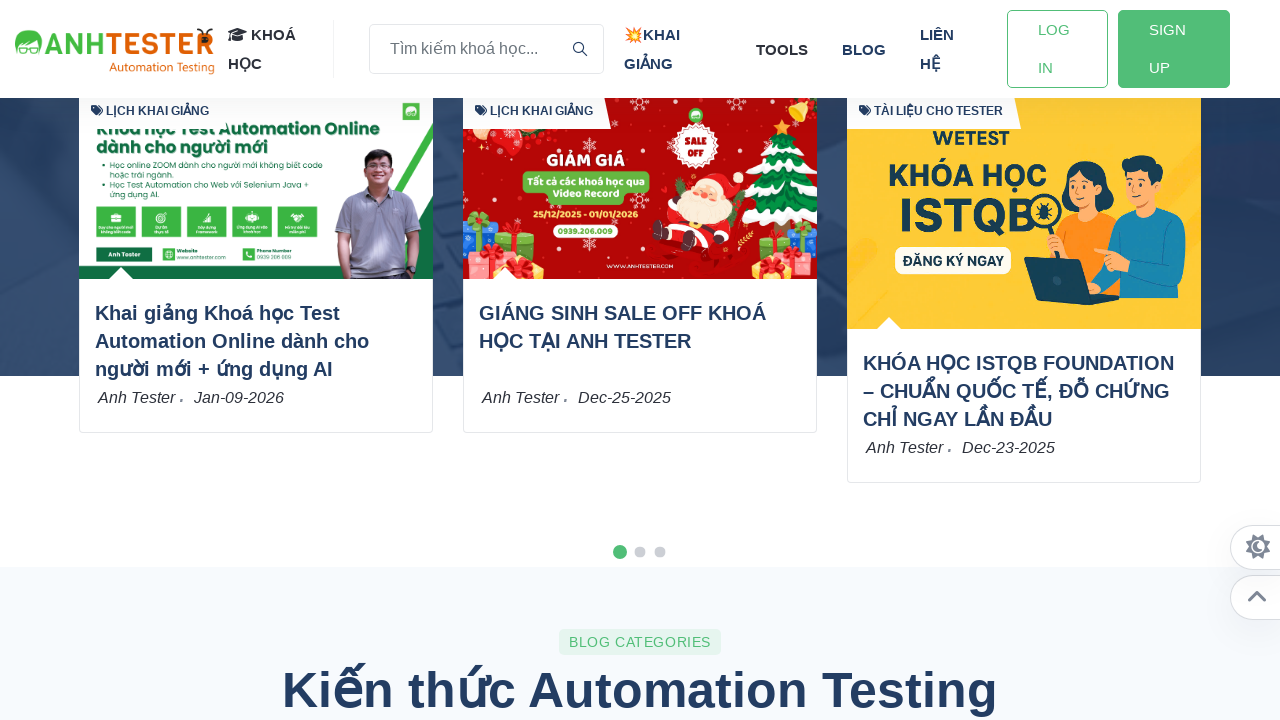

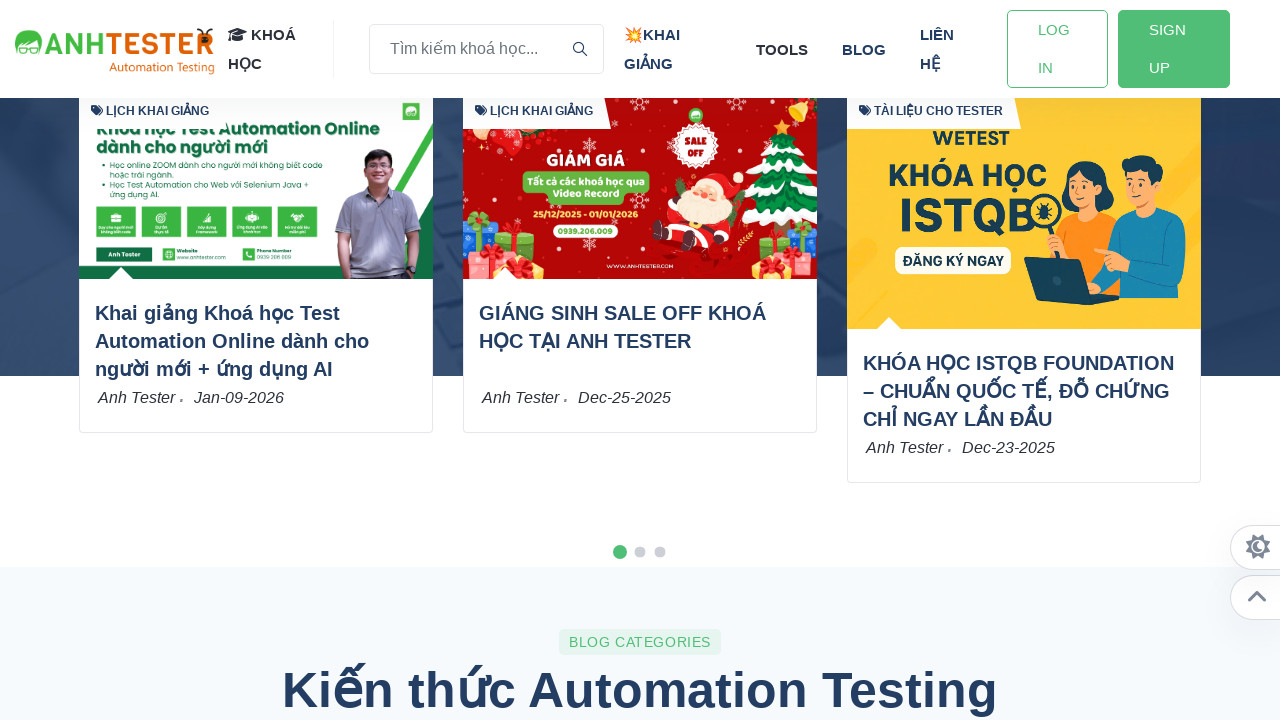